Tests adding todo items by creating two todos and verifying they appear in the list

Starting URL: https://demo.playwright.dev/todomvc

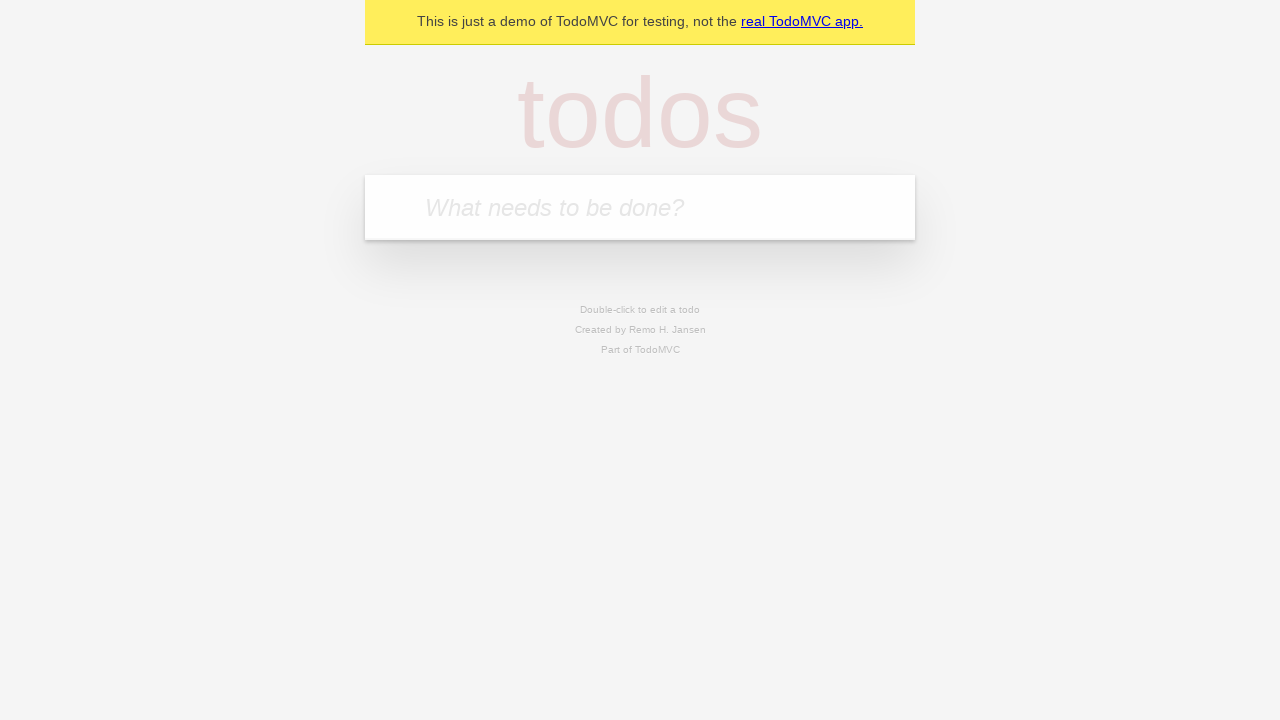

Filled todo input with 'buy some cheese' on internal:attr=[placeholder="What needs to be done?"i]
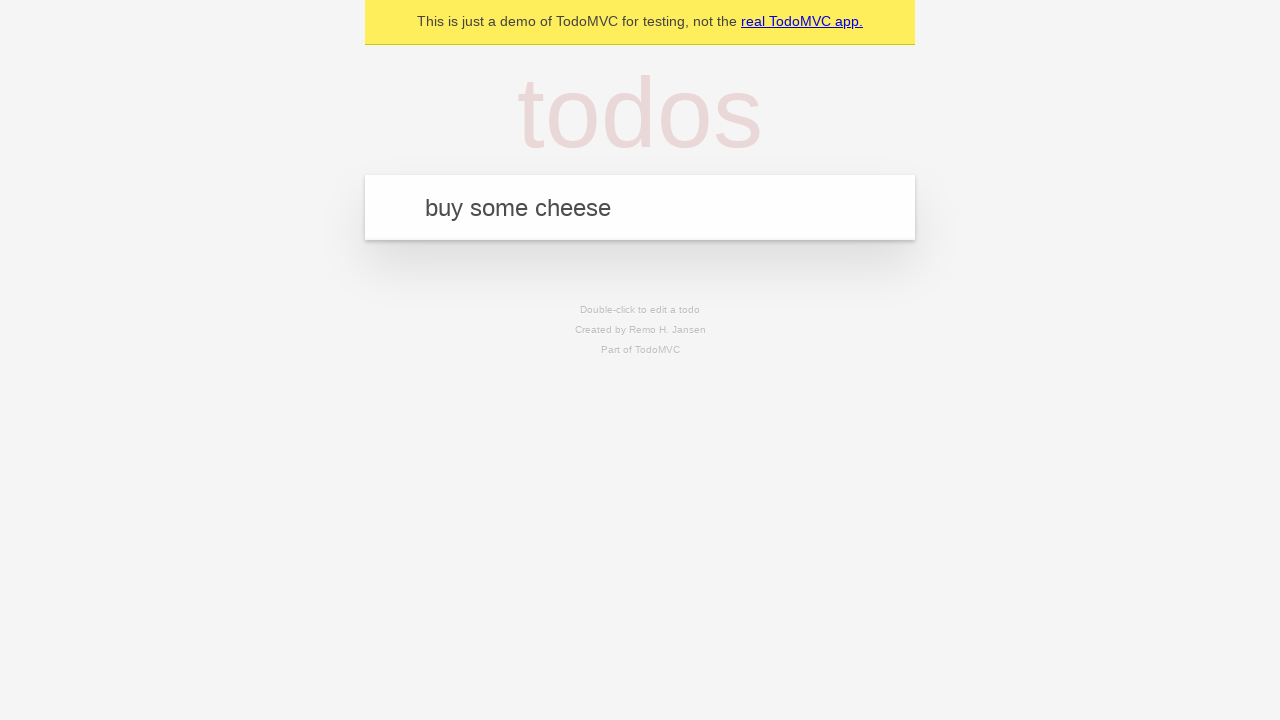

Pressed Enter to create first todo on internal:attr=[placeholder="What needs to be done?"i]
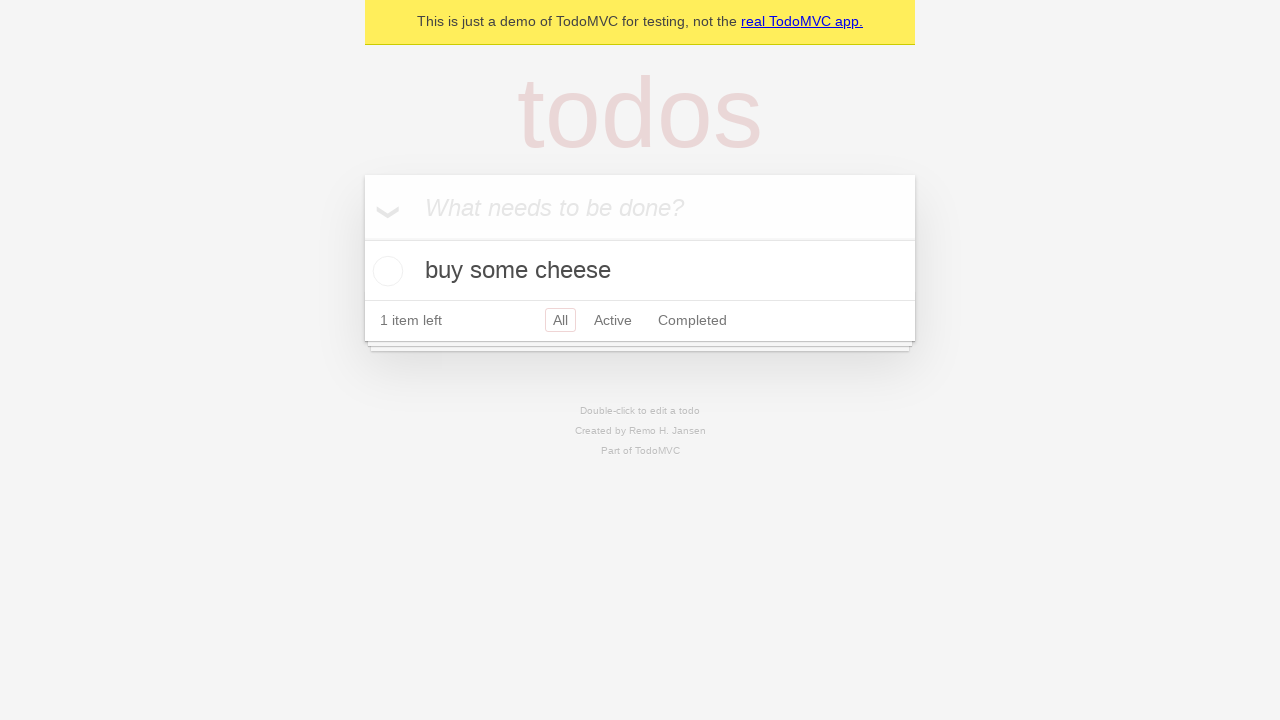

First todo appeared in the list
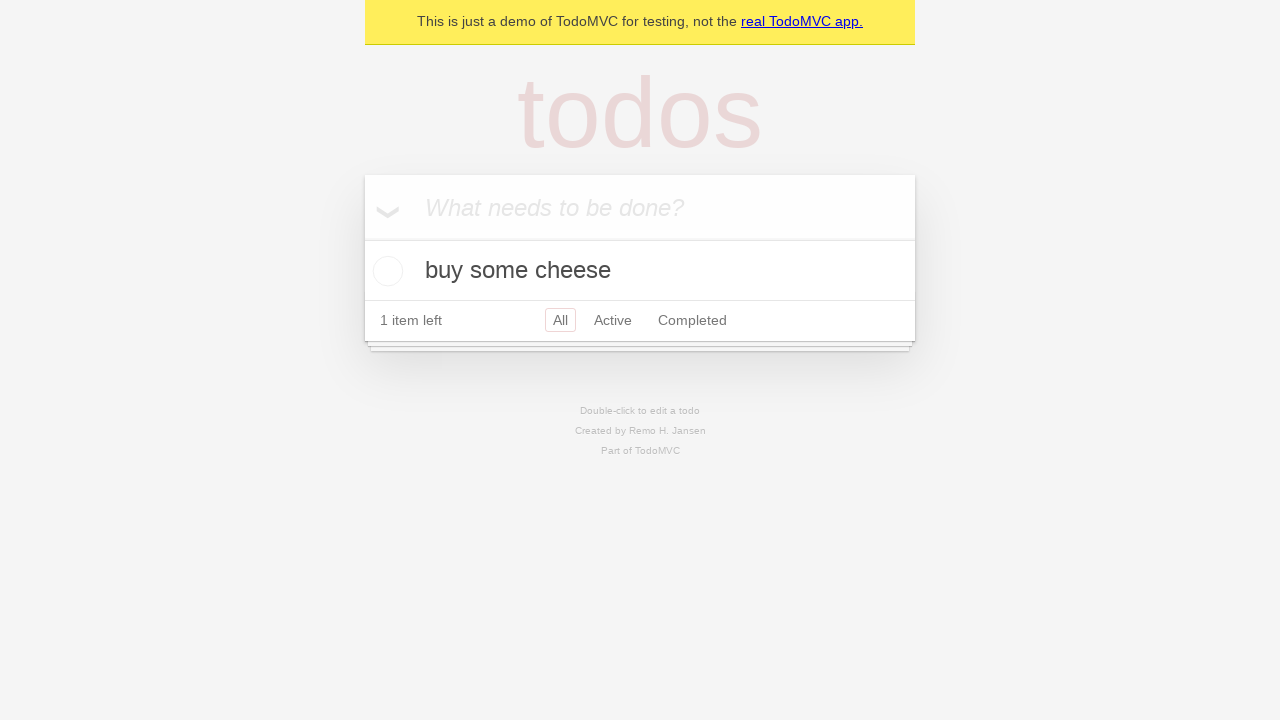

Filled todo input with 'feed the cat' on internal:attr=[placeholder="What needs to be done?"i]
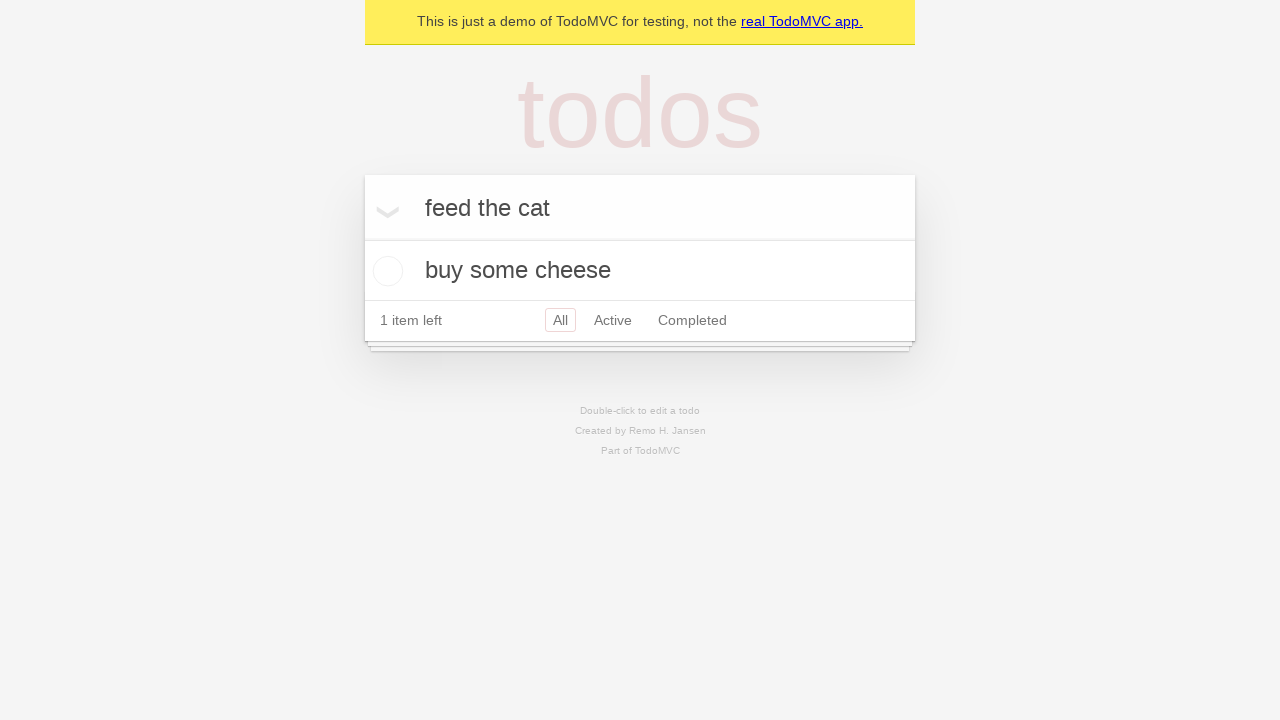

Pressed Enter to create second todo on internal:attr=[placeholder="What needs to be done?"i]
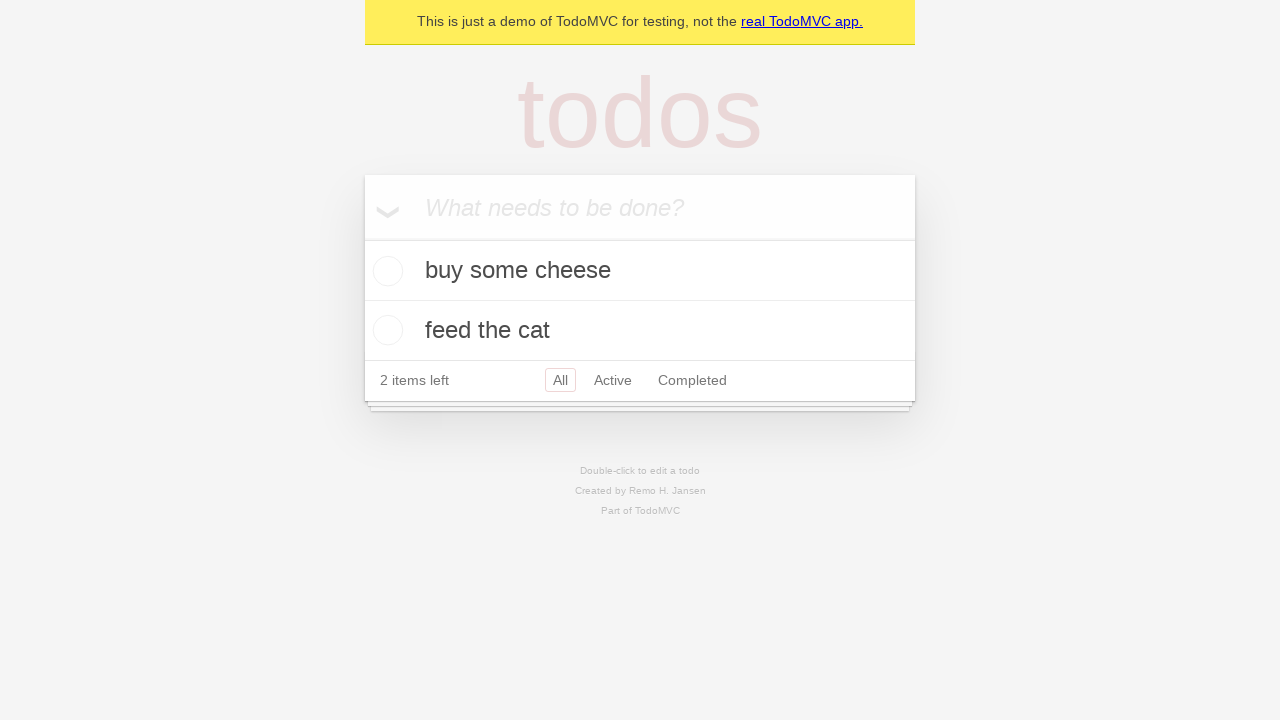

Both todo items are now visible in the list
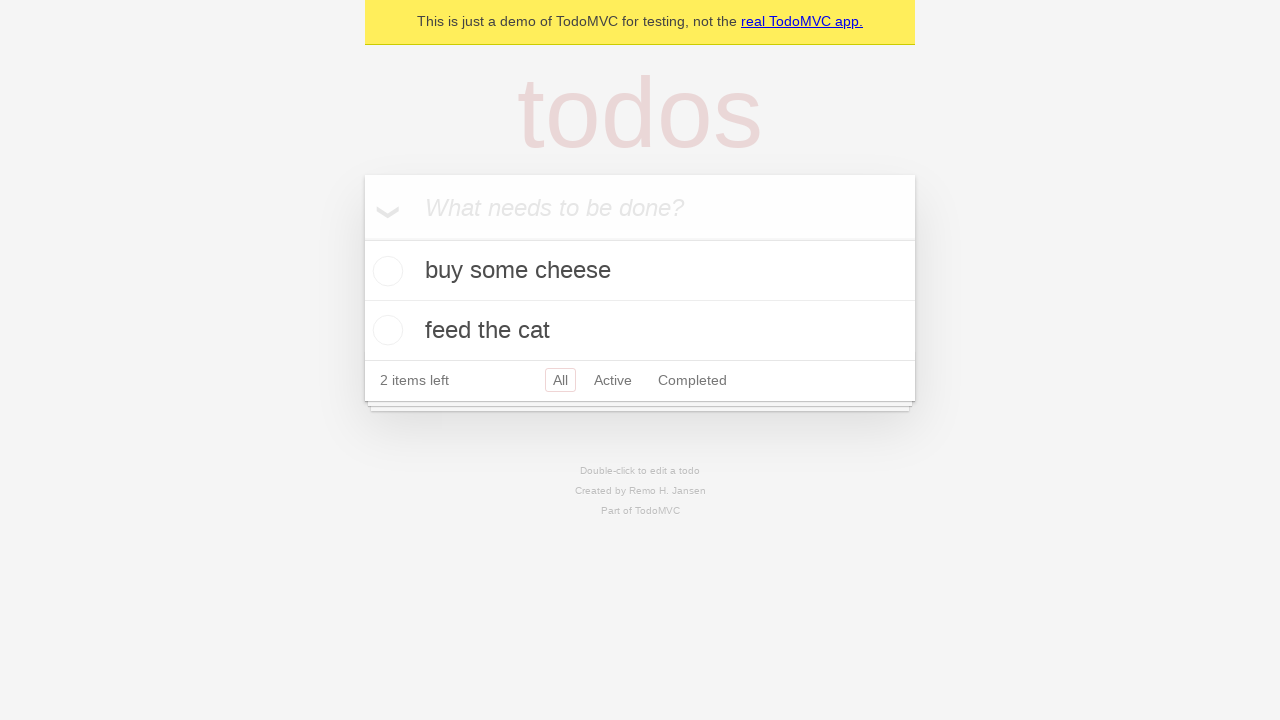

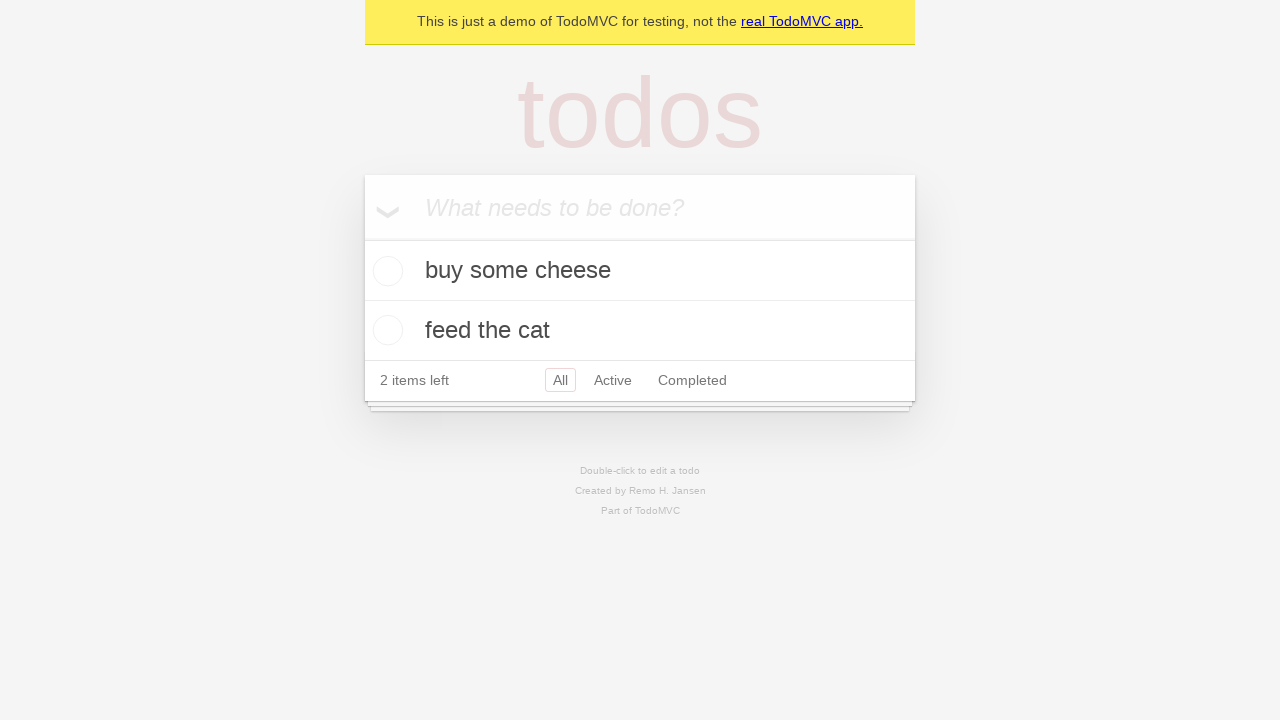